Navigates to Hacker News, clicks on the 'new' section, and paginates through multiple pages by clicking 'More' to load additional articles.

Starting URL: https://news.ycombinator.com/

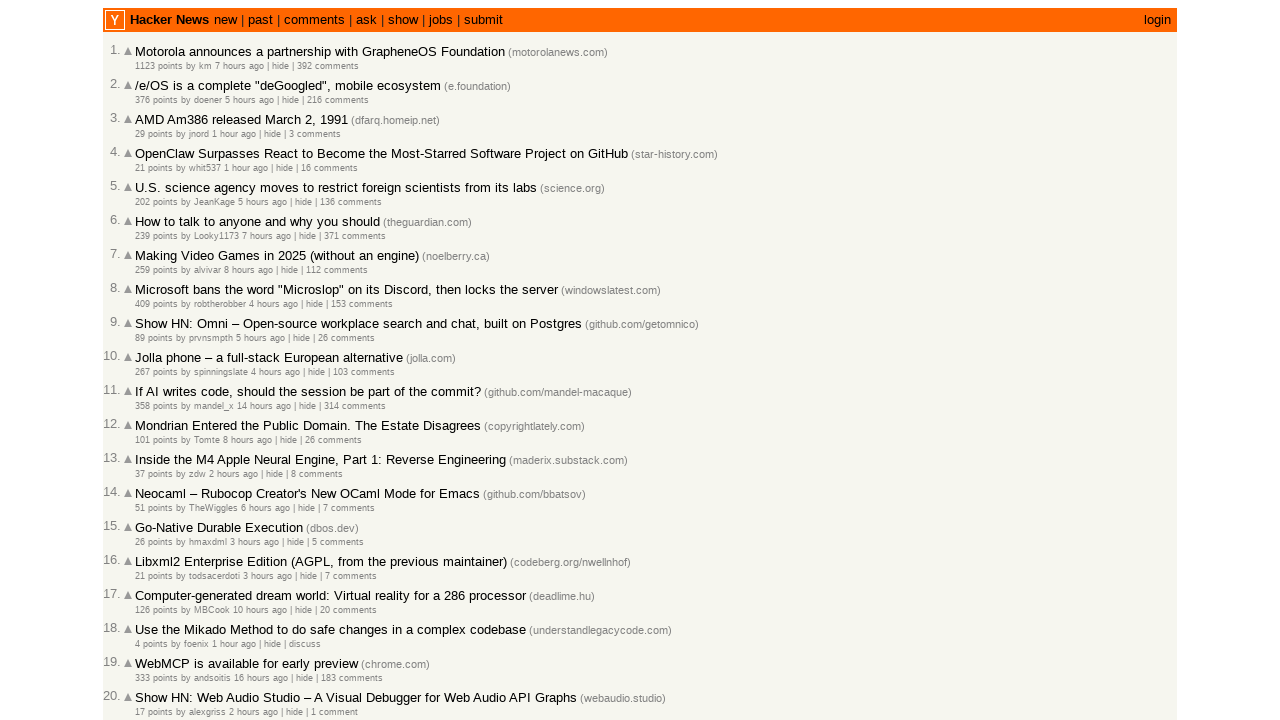

Clicked on 'new' link to view newest stories at (225, 20) on internal:text="new"s
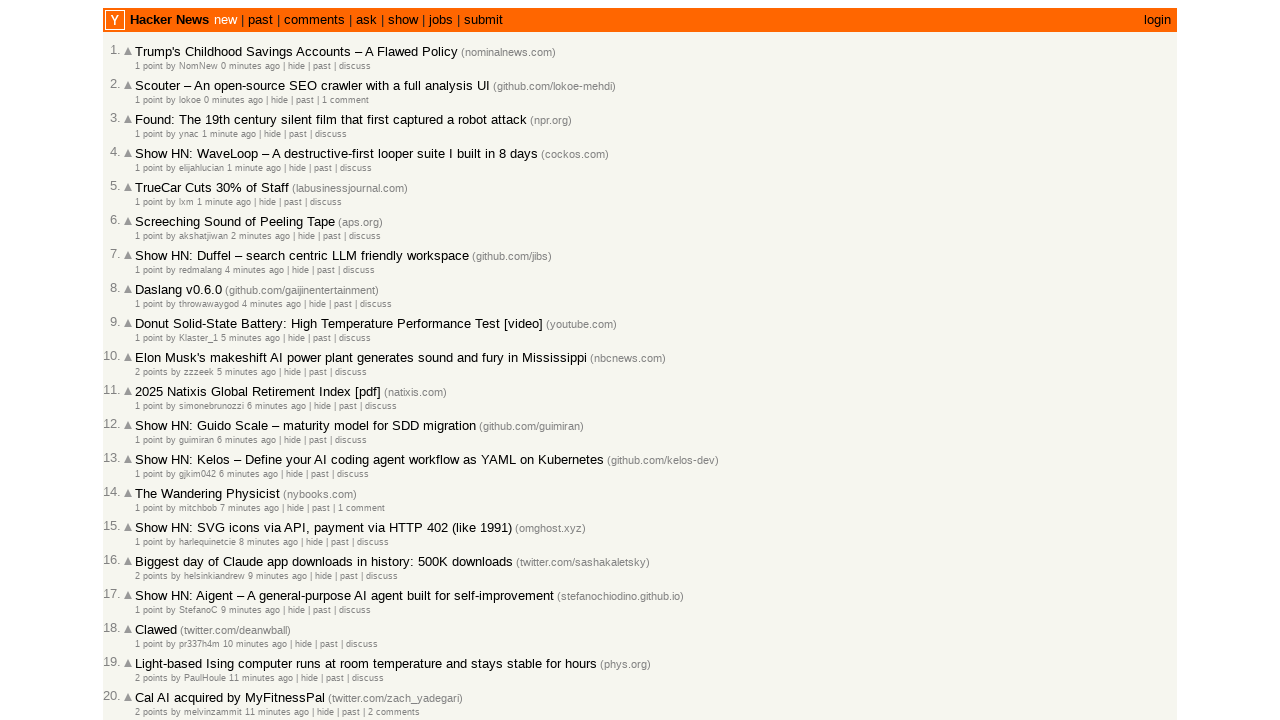

Waited for articles to load
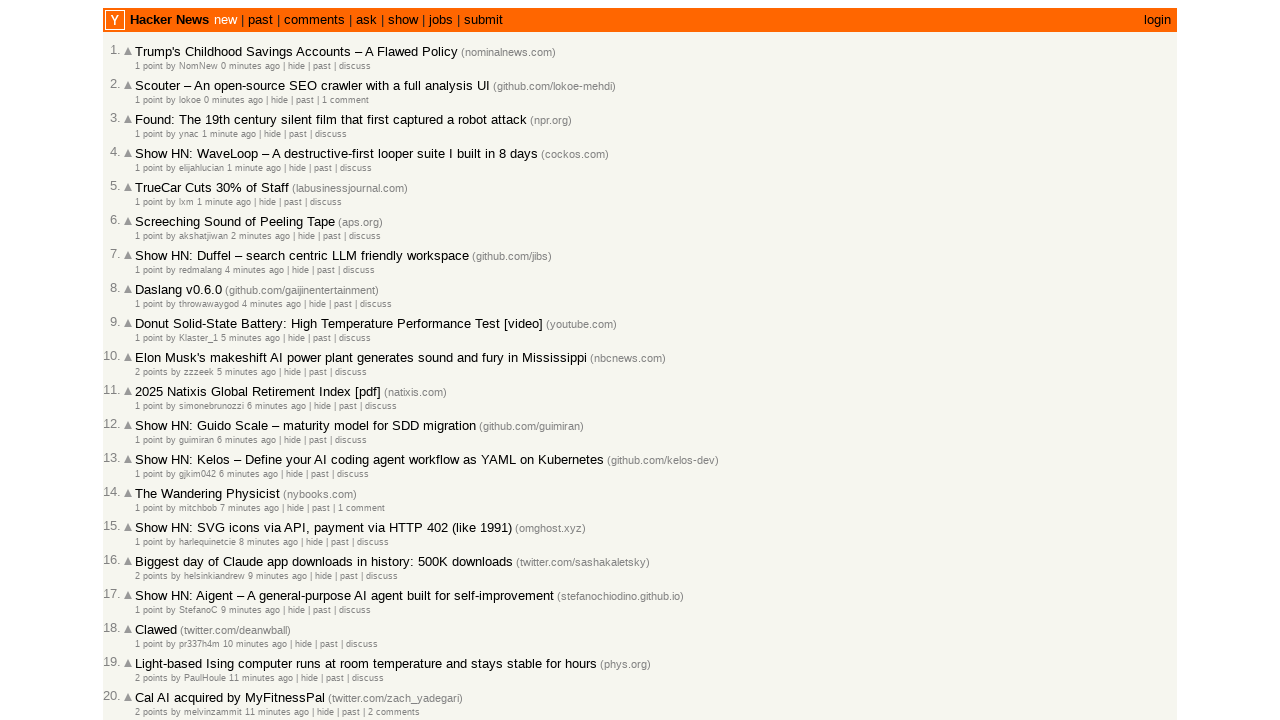

Clicked 'More' to load additional articles (page 1) at (149, 616) on internal:text="More"s
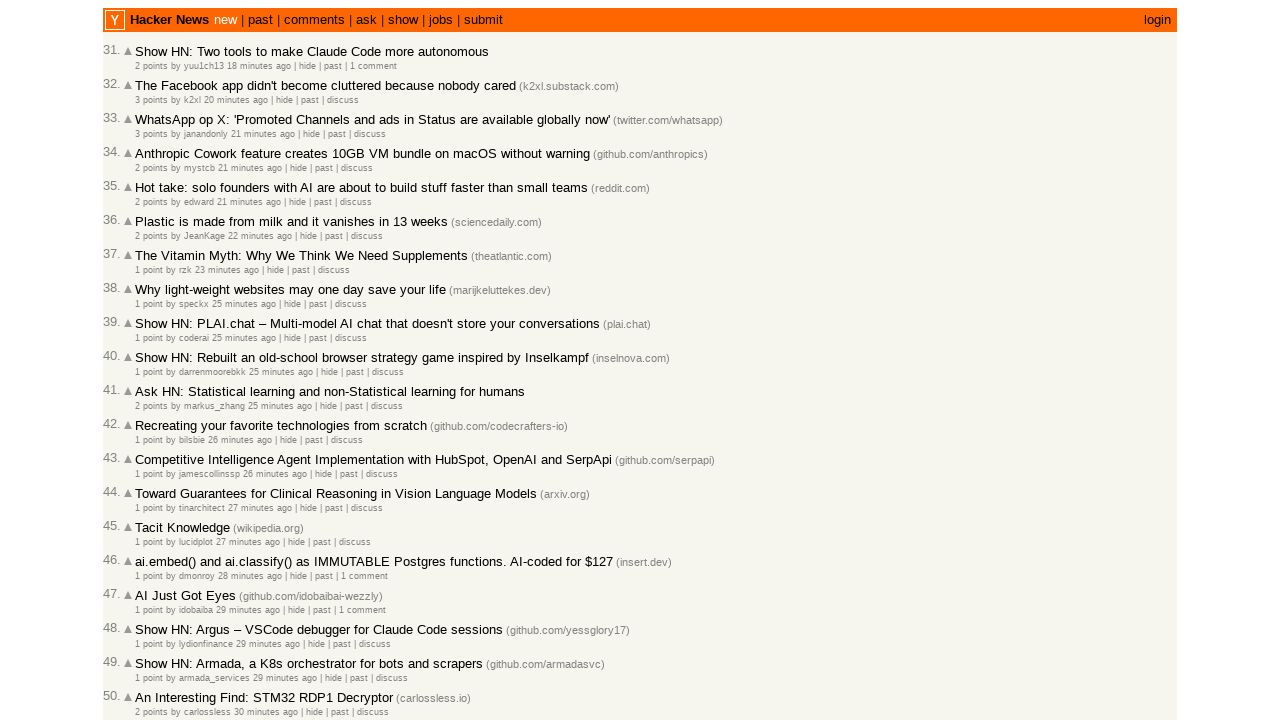

Waited for articles to load after first pagination
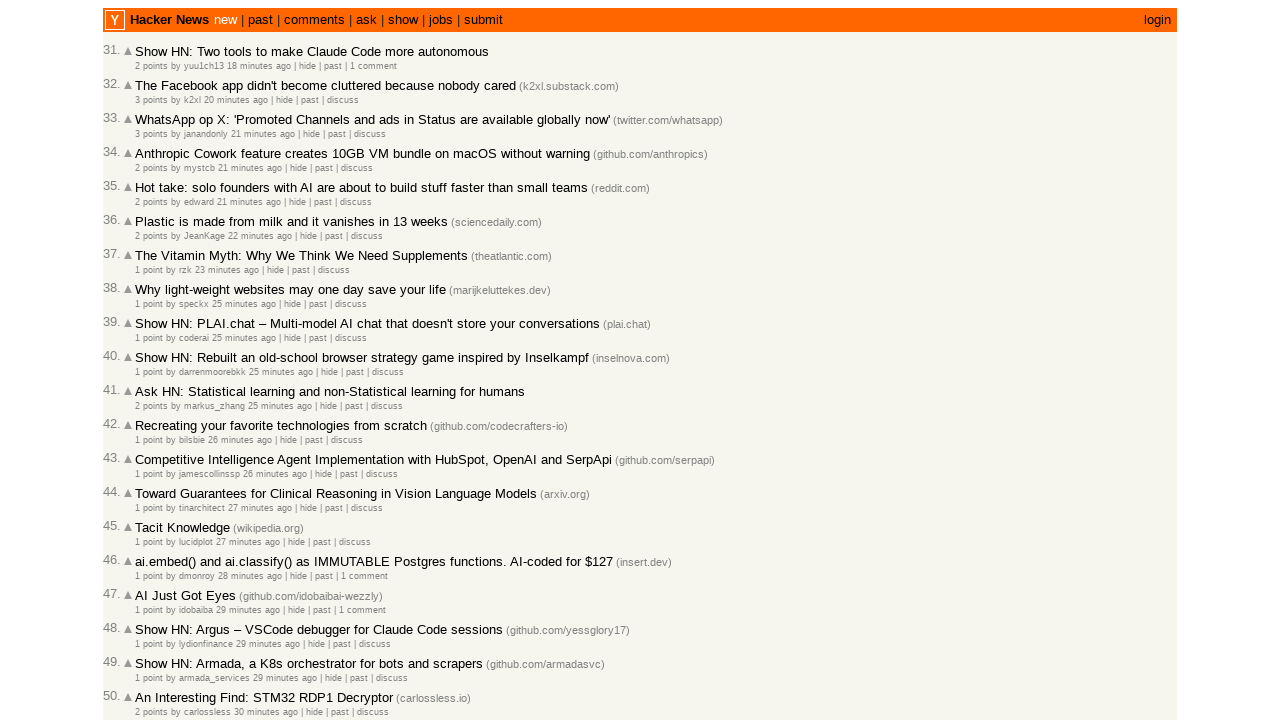

Clicked 'More' to load additional articles (page 2) at (149, 616) on internal:text="More"s
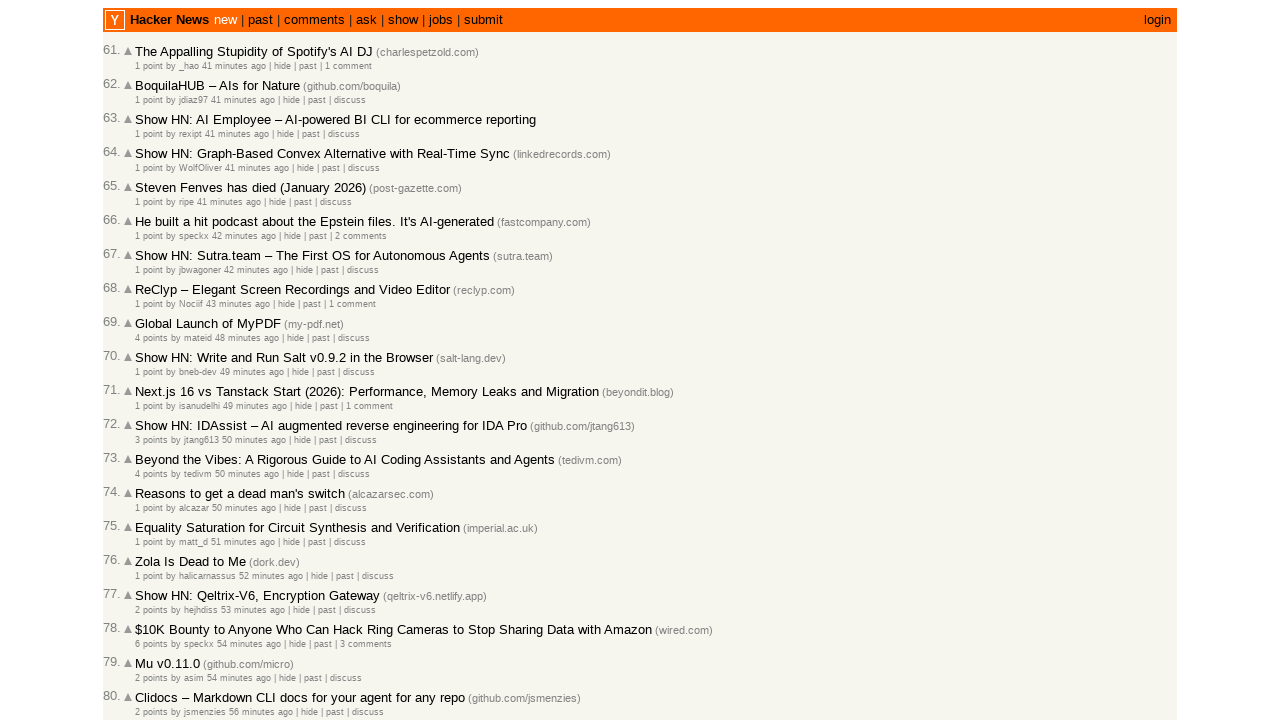

Waited for articles to load after second pagination
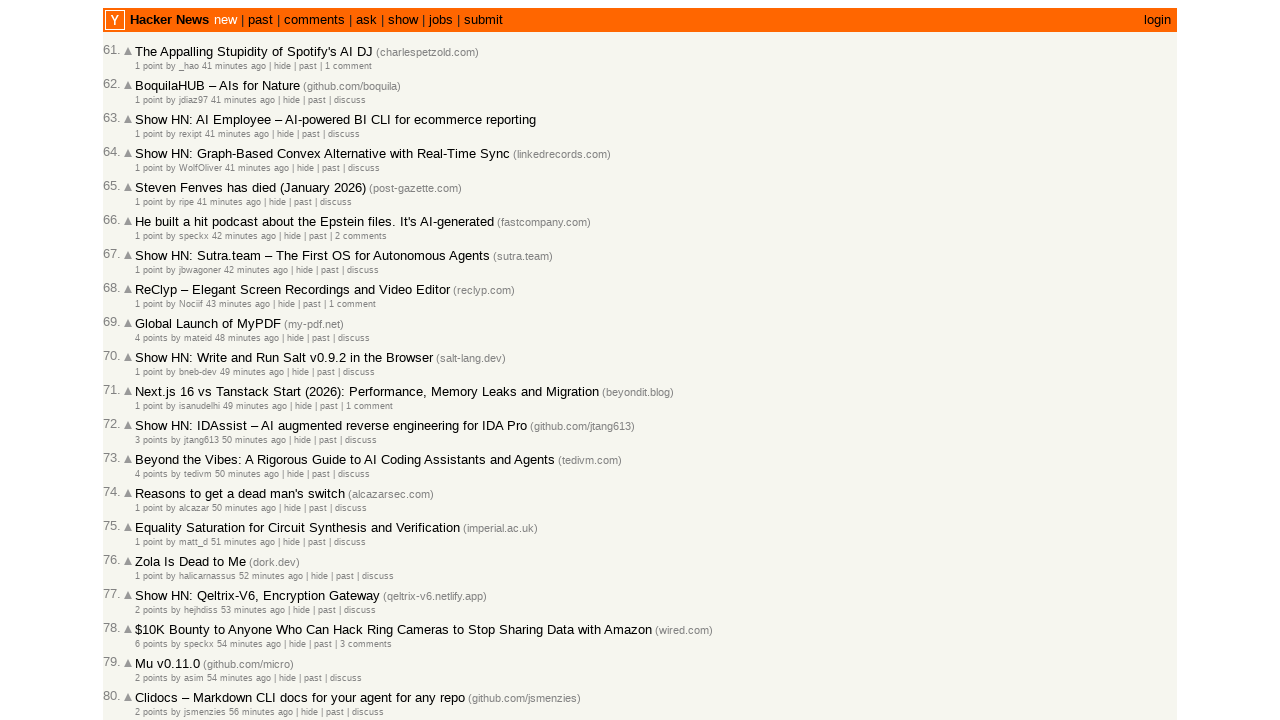

Clicked 'More' to load additional articles (page 3) at (149, 616) on internal:text="More"s
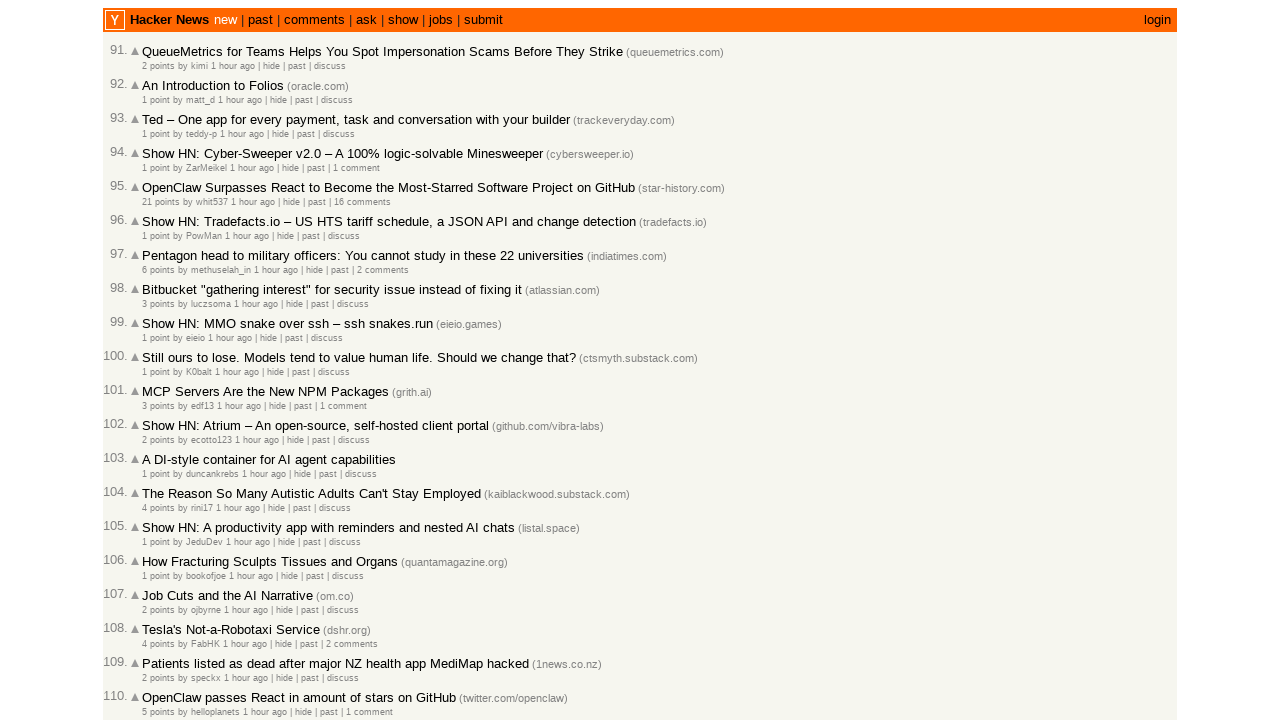

Waited for articles to load after third pagination
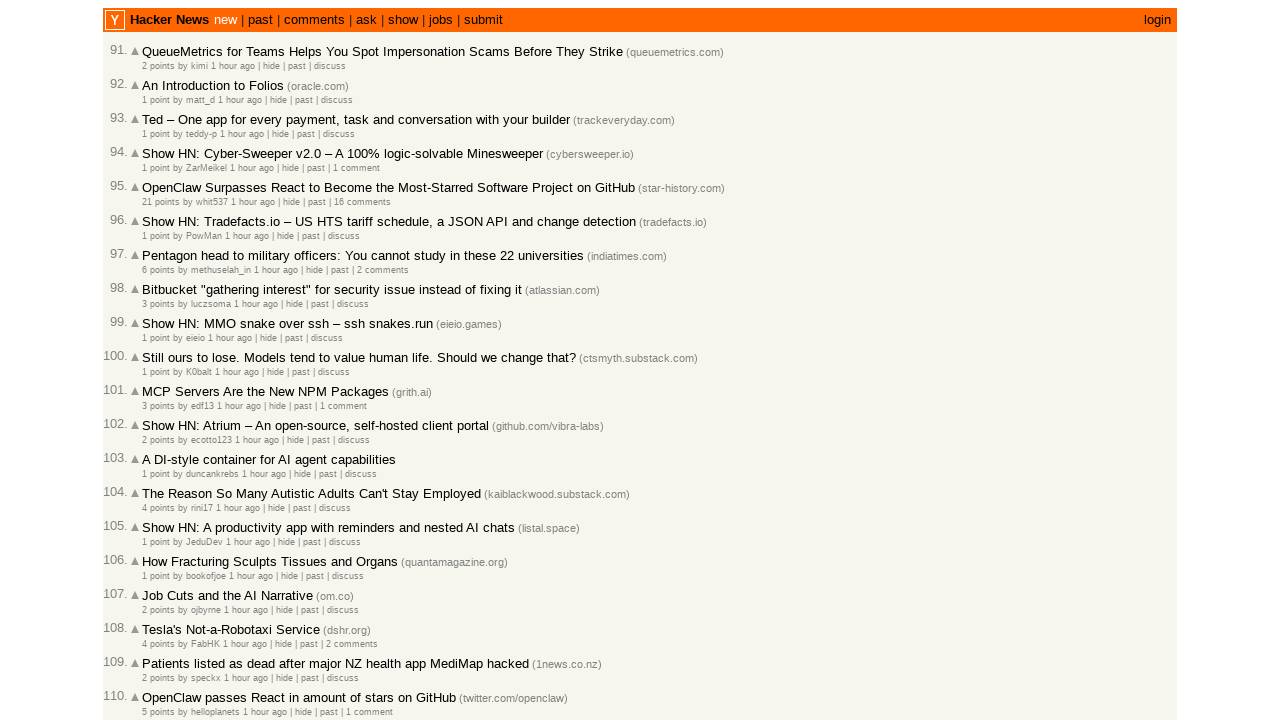

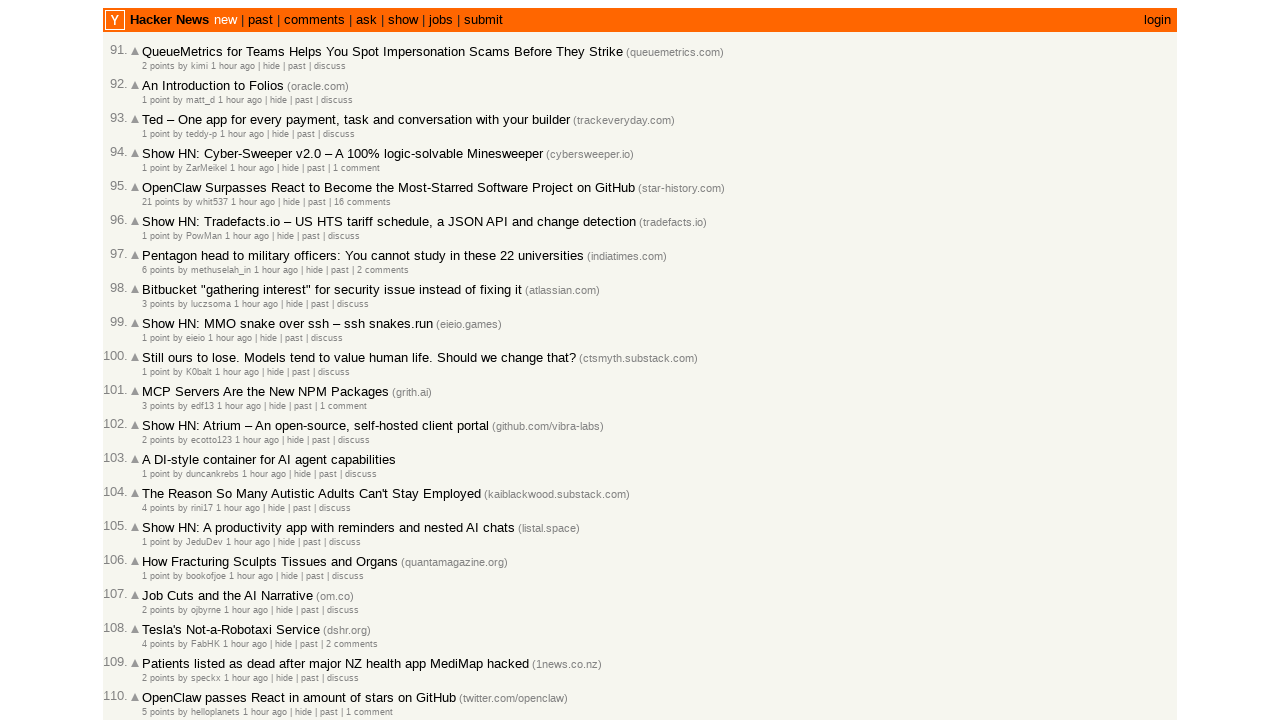